Tests date picker by selecting date using dropdown lists for month and year.

Starting URL: https://demoqa.com/date-picker

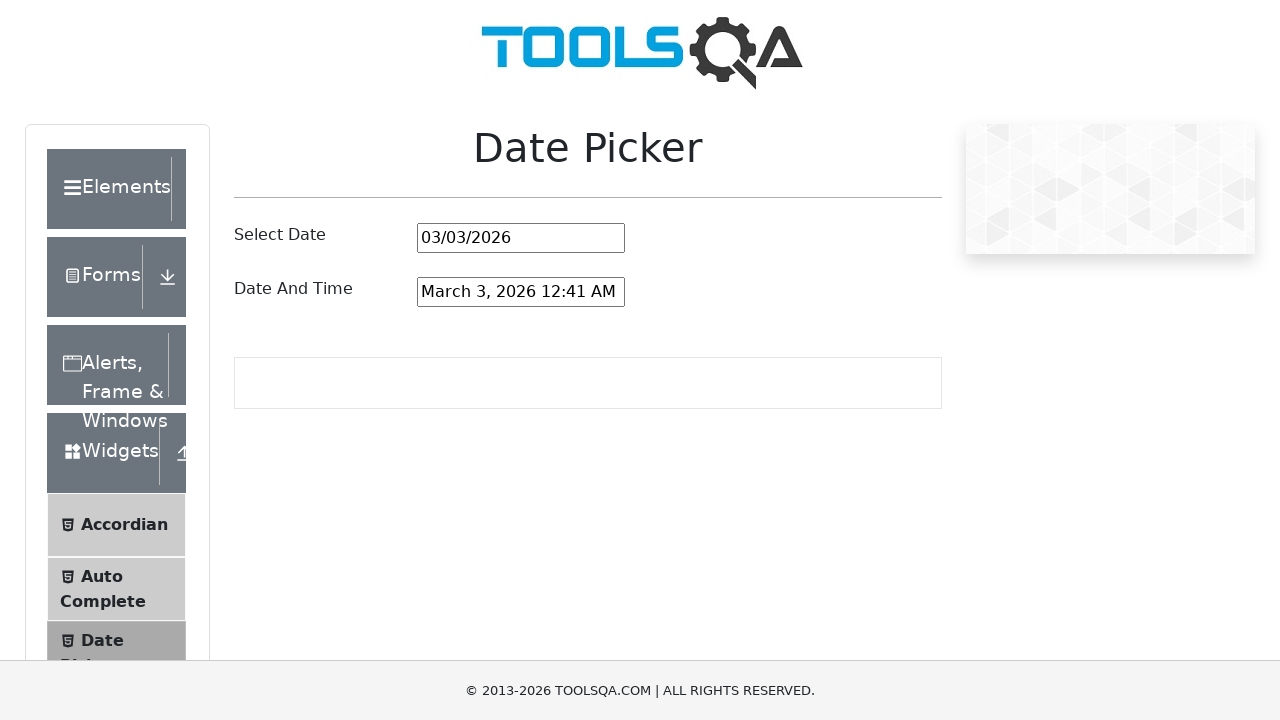

Clicked on date picker input field at (521, 238) on #datePickerMonthYearInput
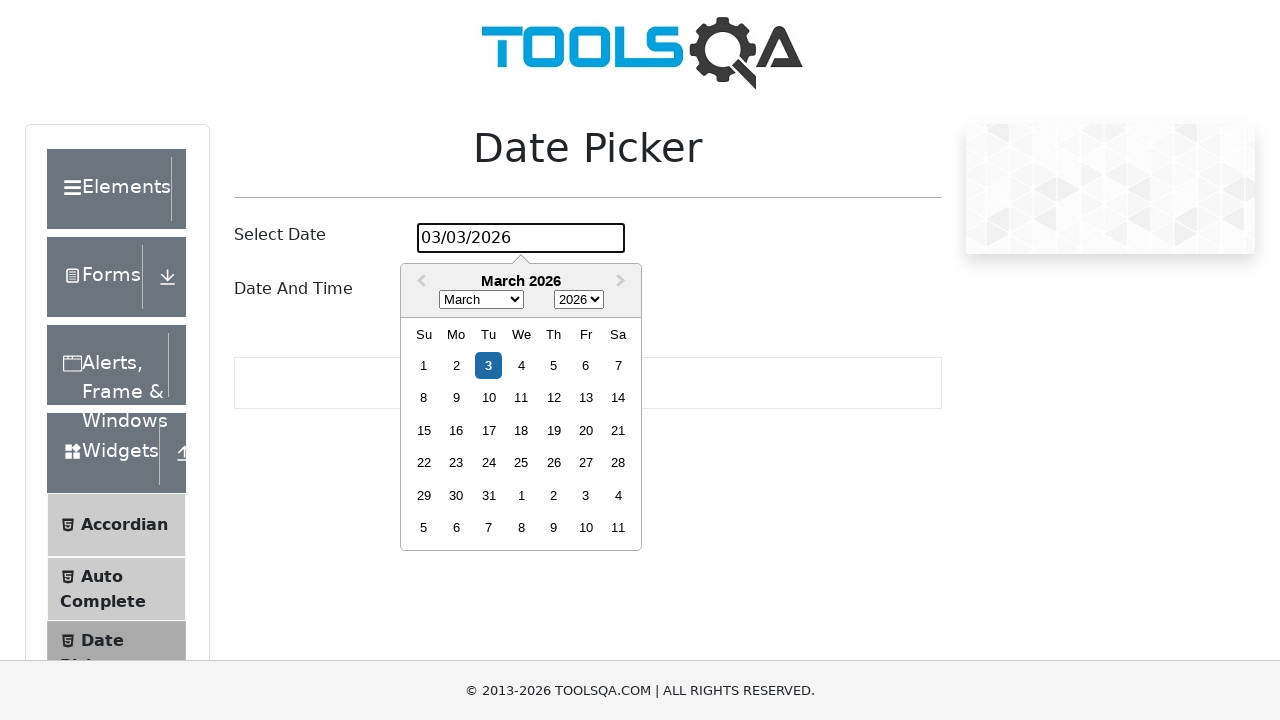

Selected March from month dropdown on .react-datepicker__month-select
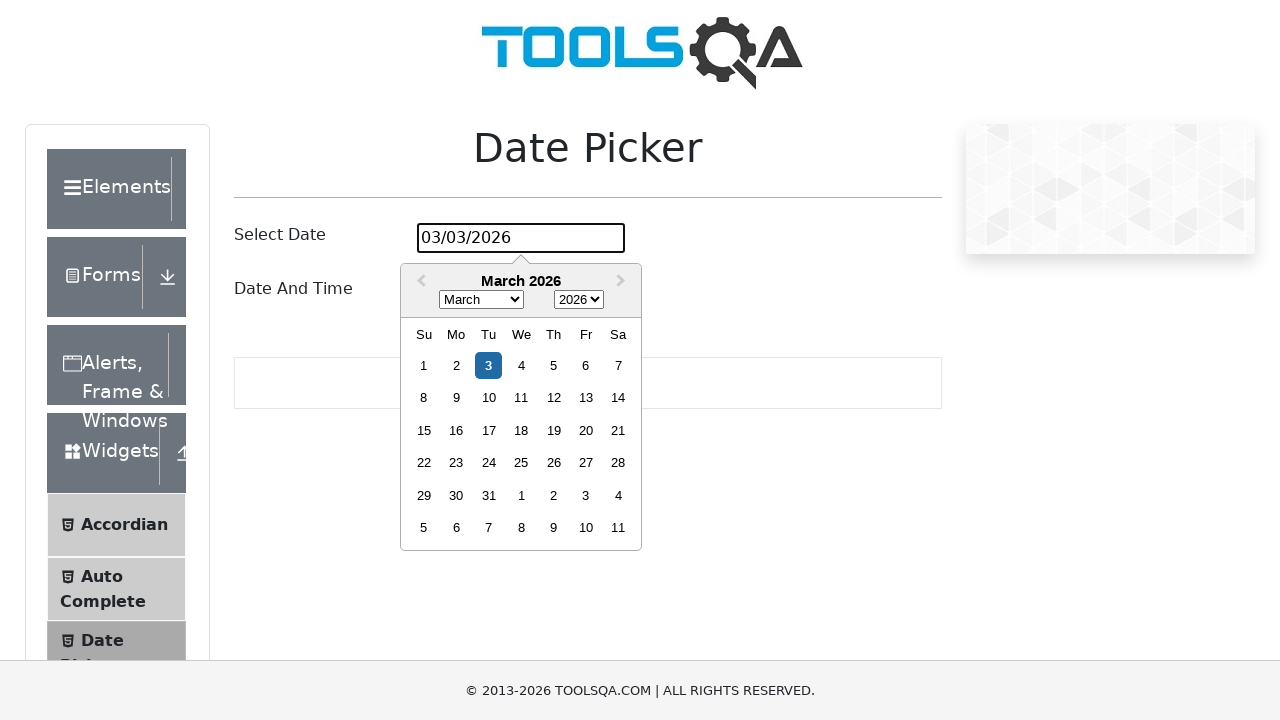

Selected 1999 from year dropdown on .react-datepicker__year-select
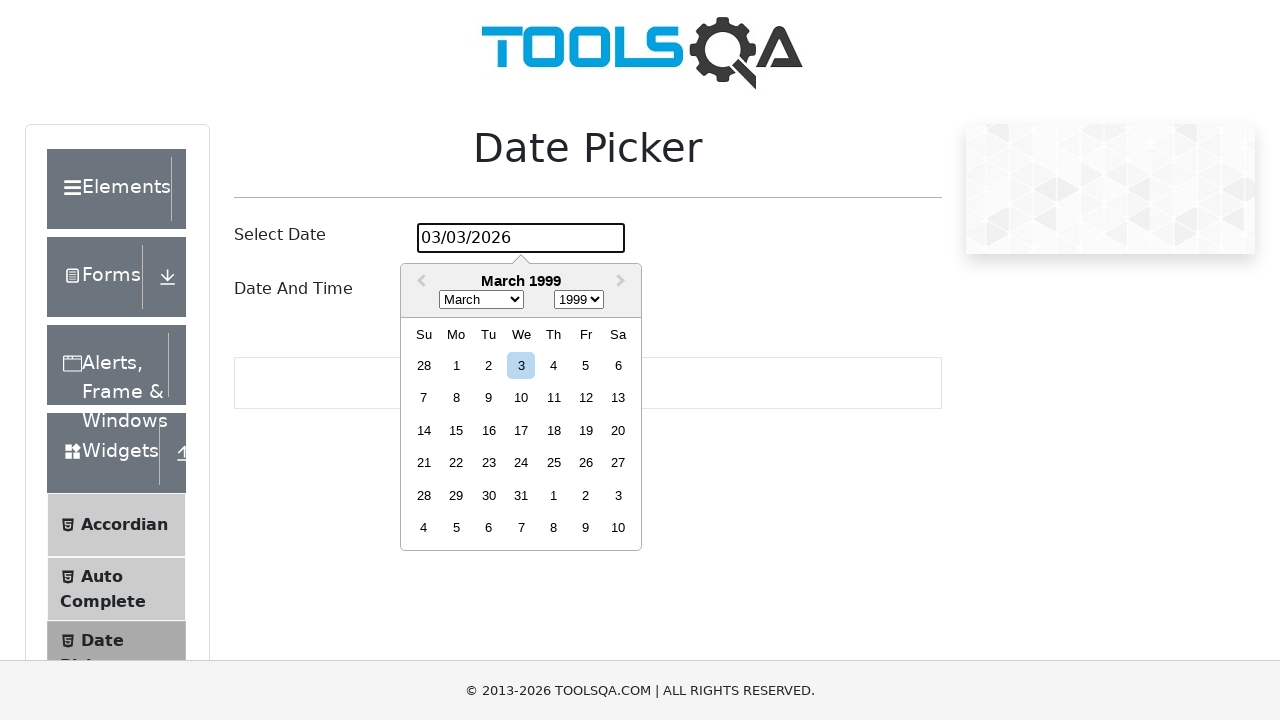

Clicked on day 24 at (521, 463) on .react-datepicker__day--024
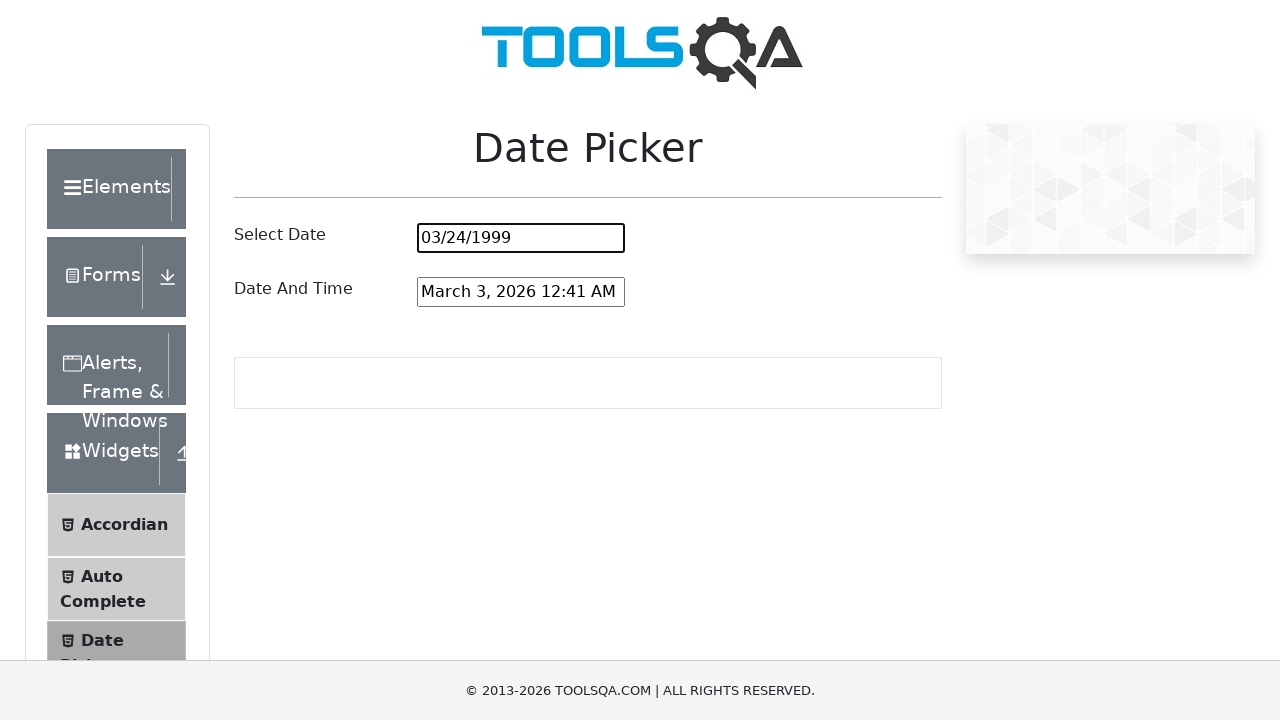

Verified date picker input field is present and date is selected
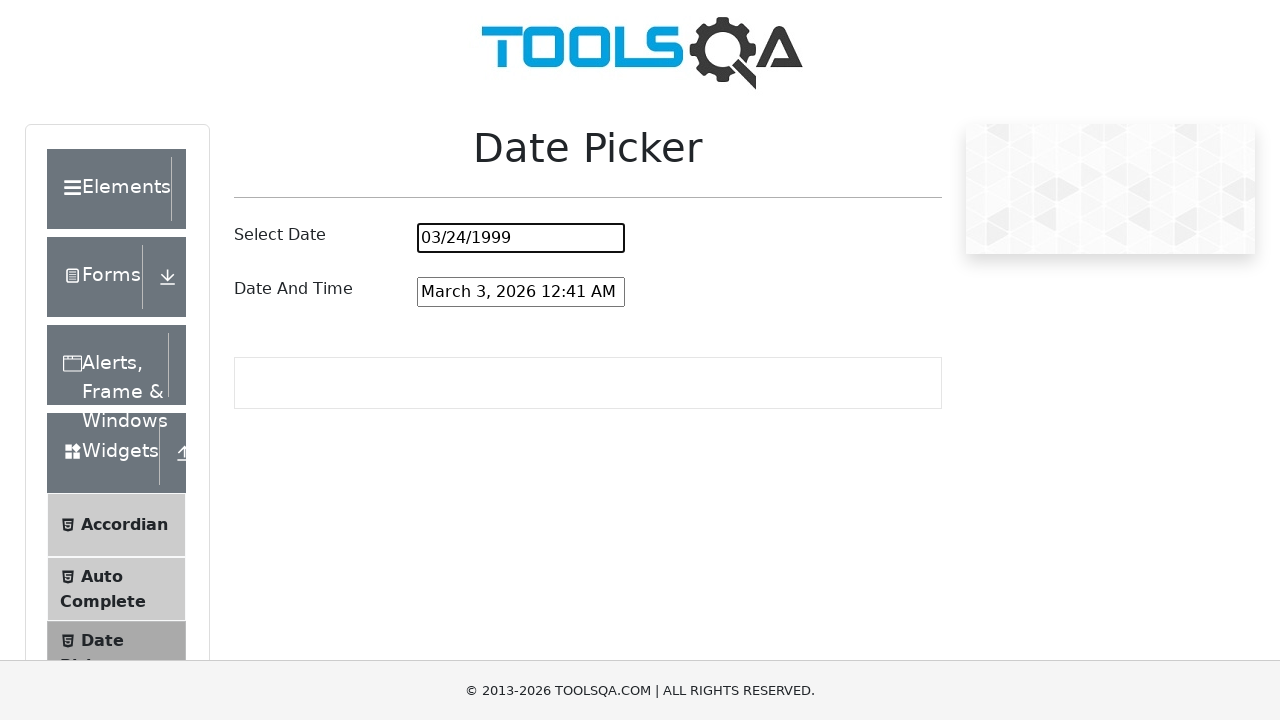

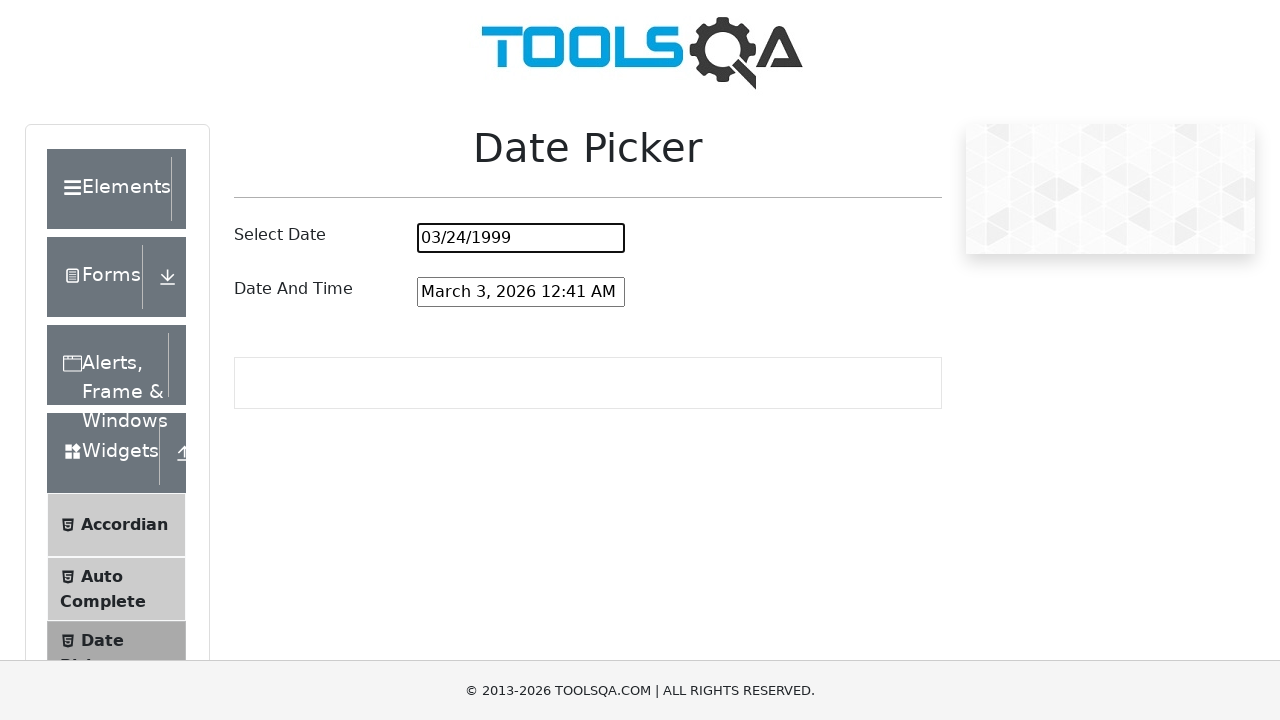